Fills and submits the contact form while monitoring network requests to verify a POST request is made.

Starting URL: https://skojarzenia.netlify.app/kontakt

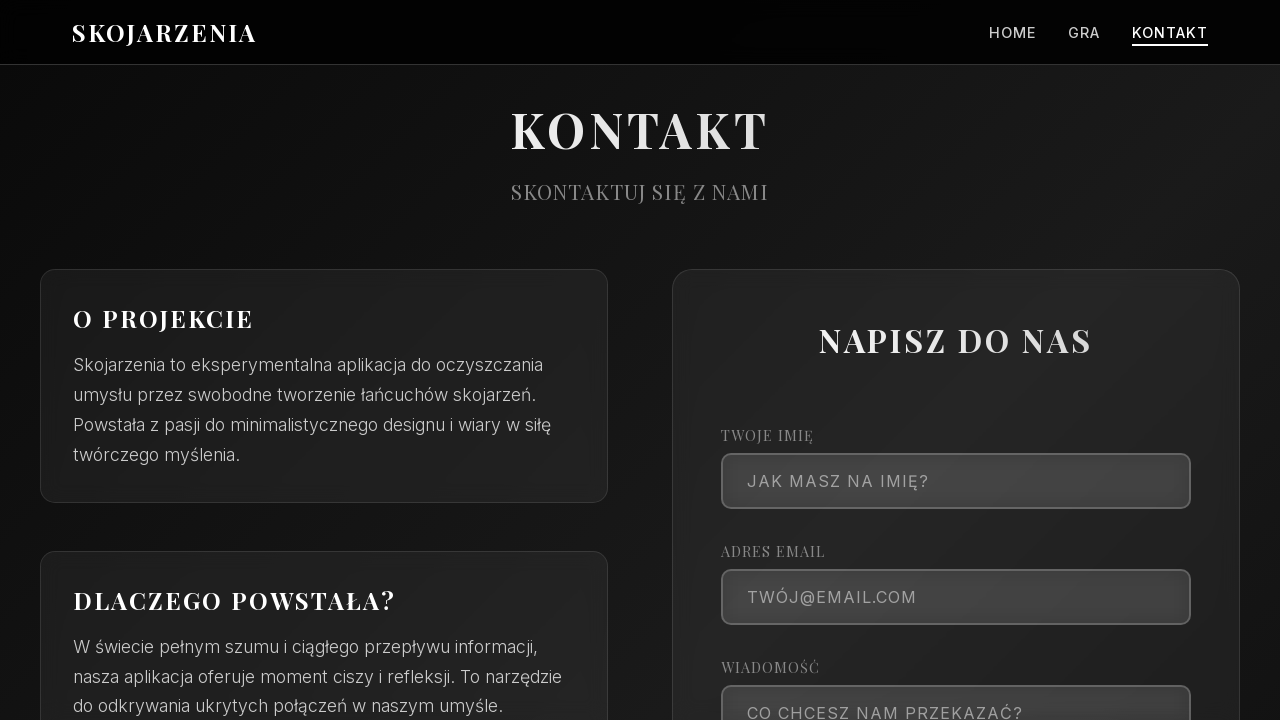

Filled name field with 'Network Test' on .contact-form input[name="name"]
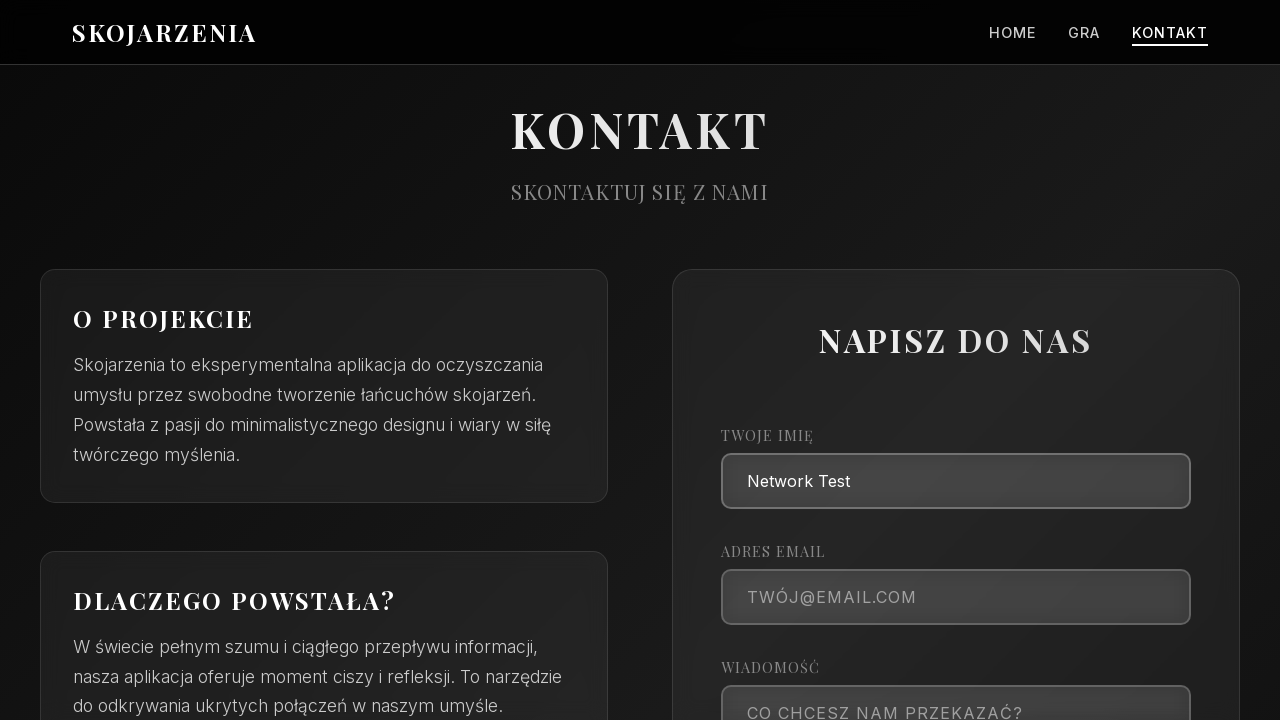

Filled email field with 'network@test.com' on .contact-form input[name="email"]
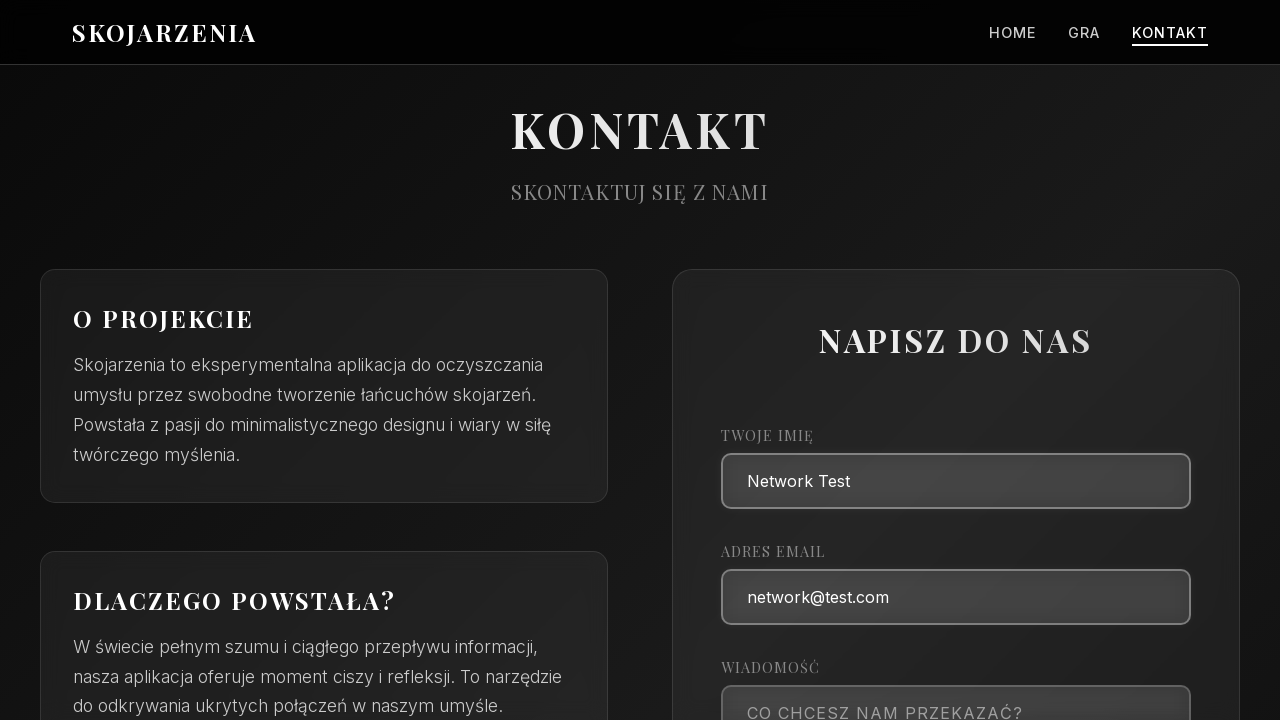

Filled message field with 'Testing network behavior' on .contact-form textarea[name="message"]
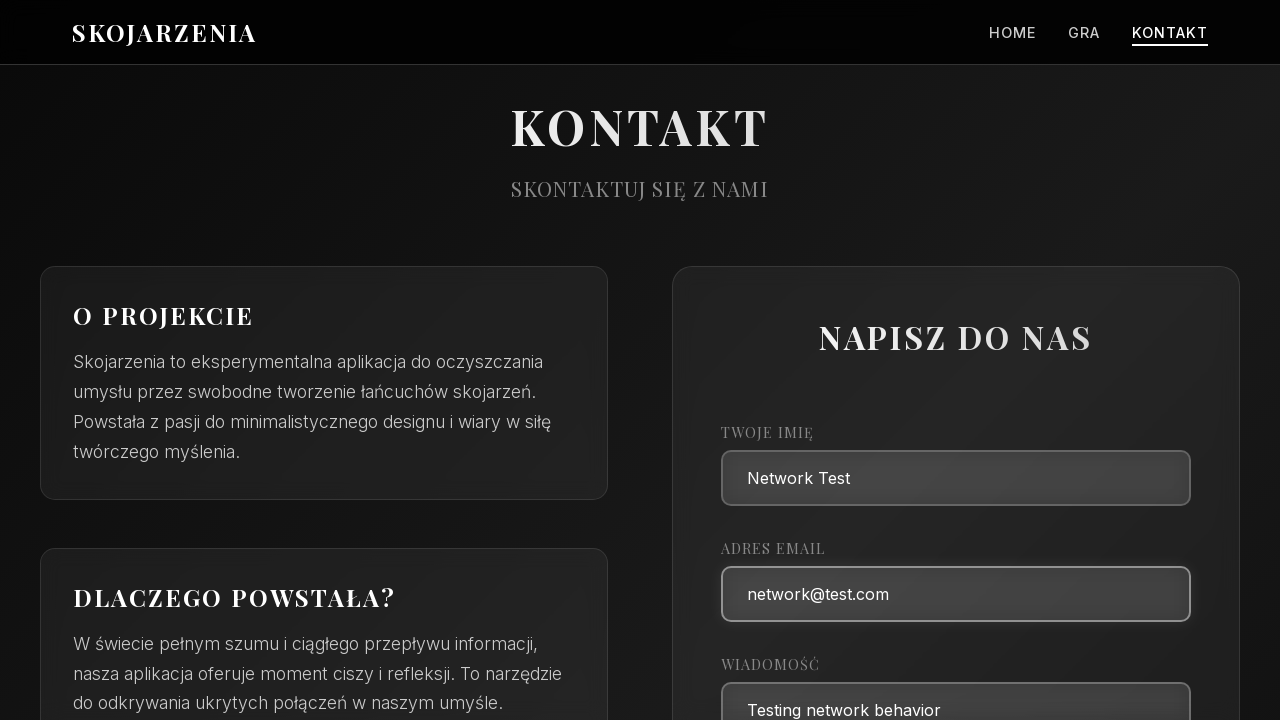

Clicked submit button to submit contact form at (956, 361) on .contact-form button[type="submit"]
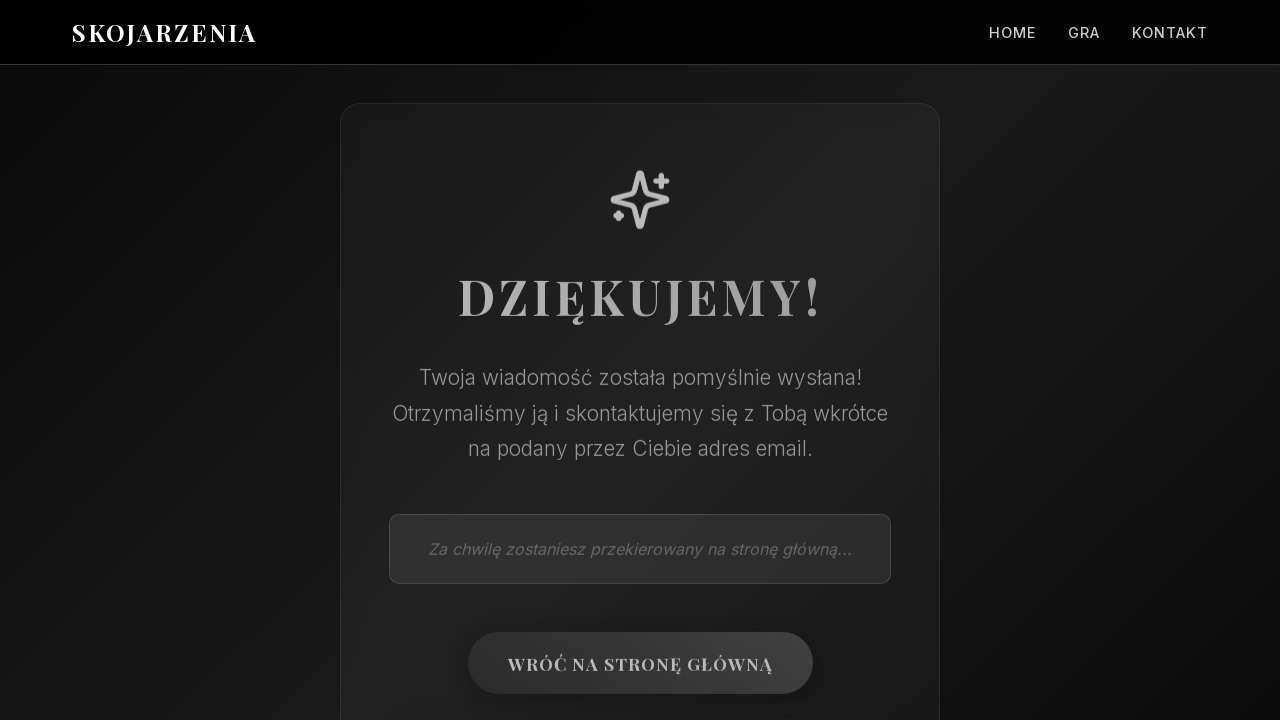

Form submission successful - redirected to thank you page
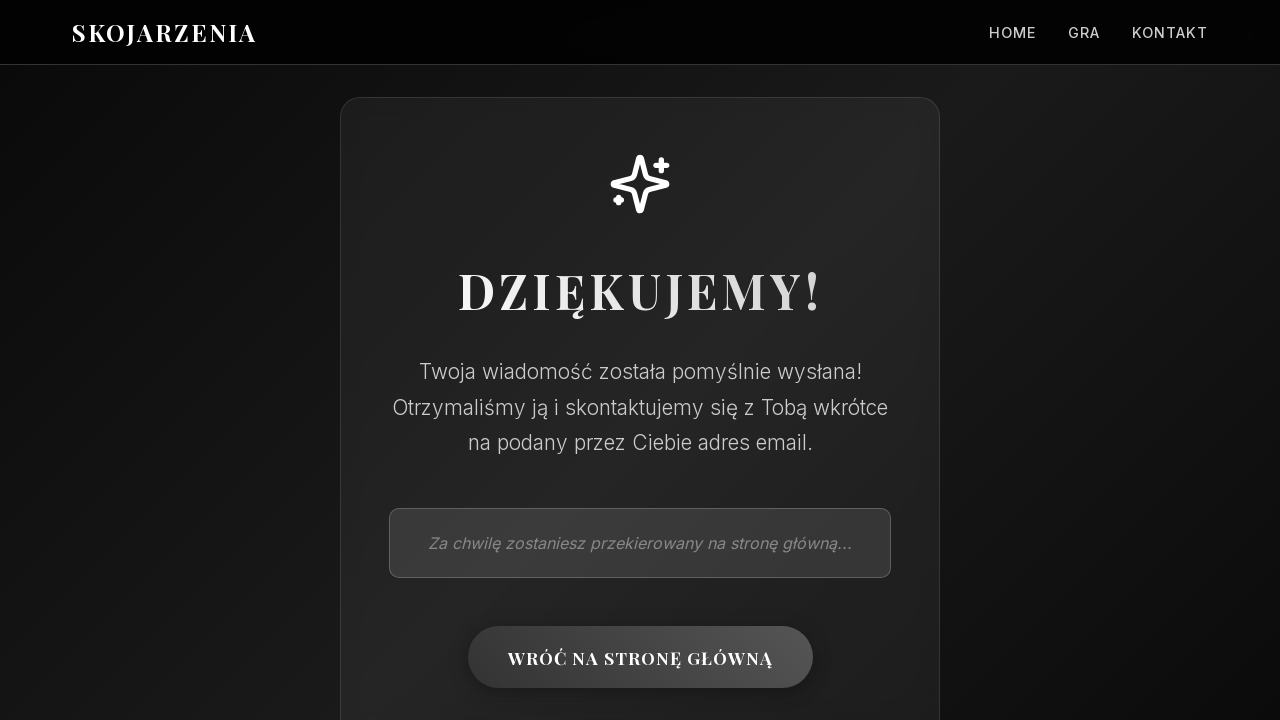

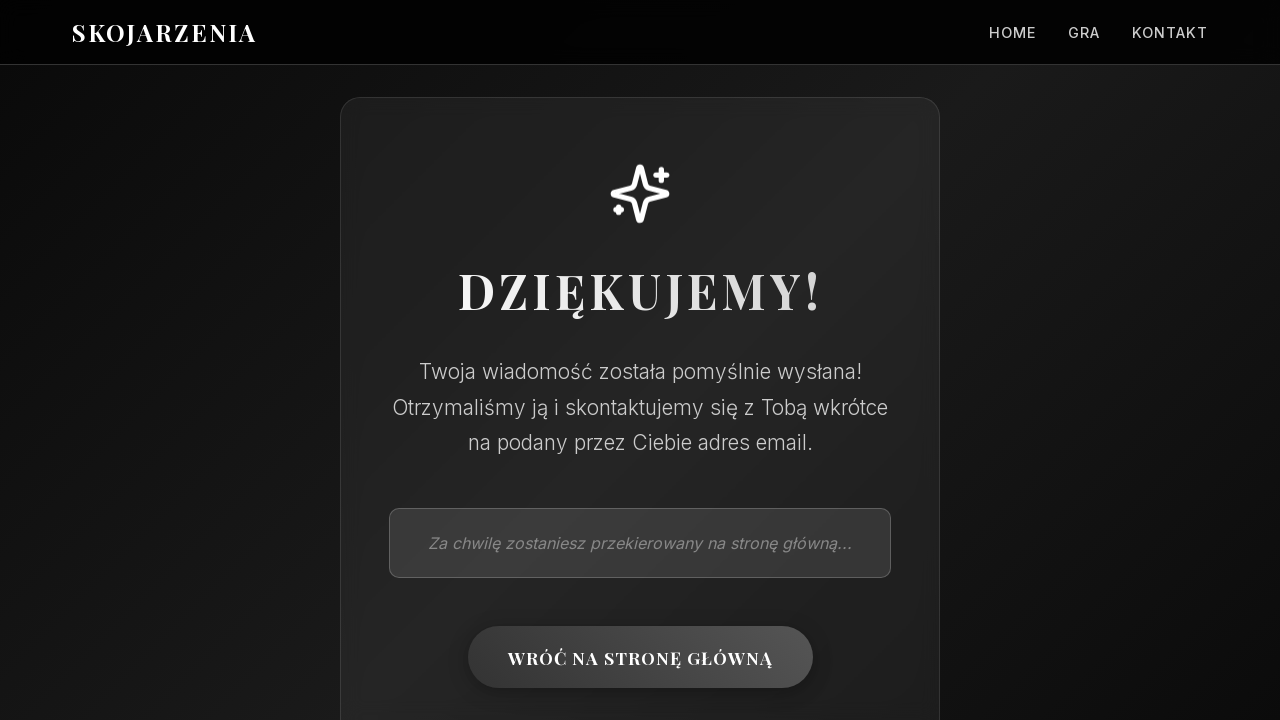